Tests handling of a simple JavaScript alert dialog by clicking a button that triggers an alert and accepting it

Starting URL: https://testautomationpractice.blogspot.com/

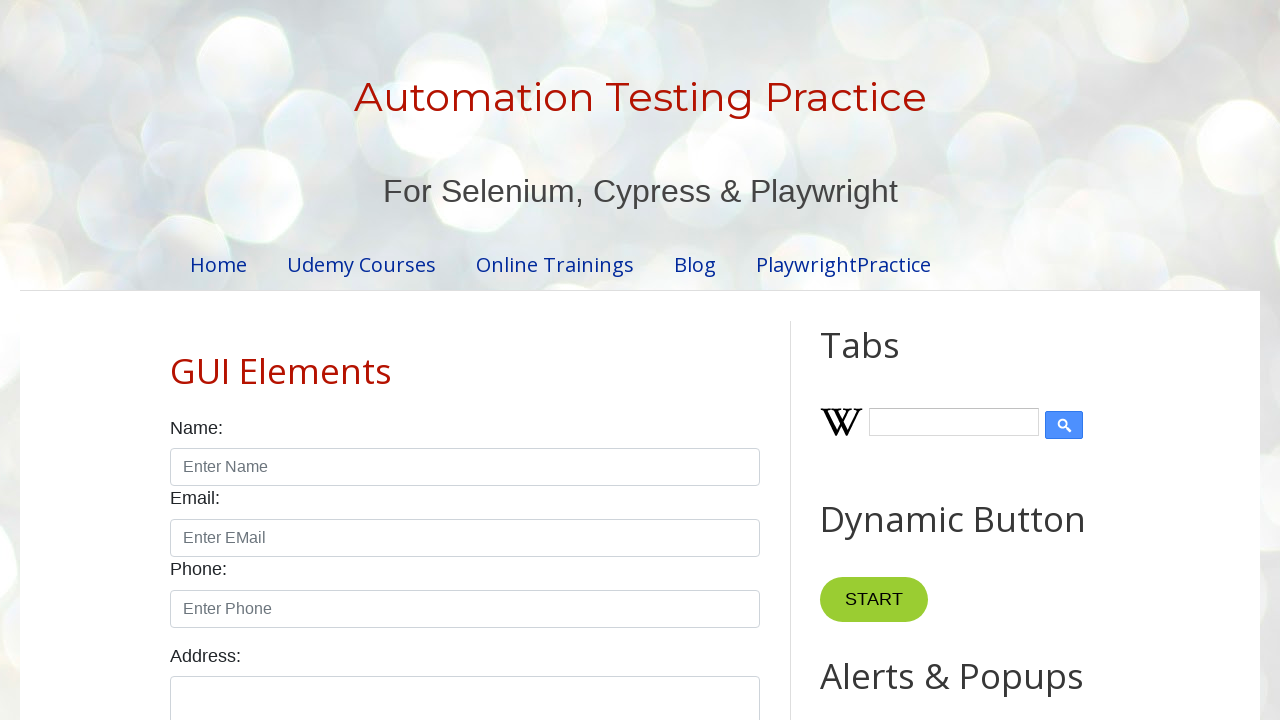

Accepted alert dialog
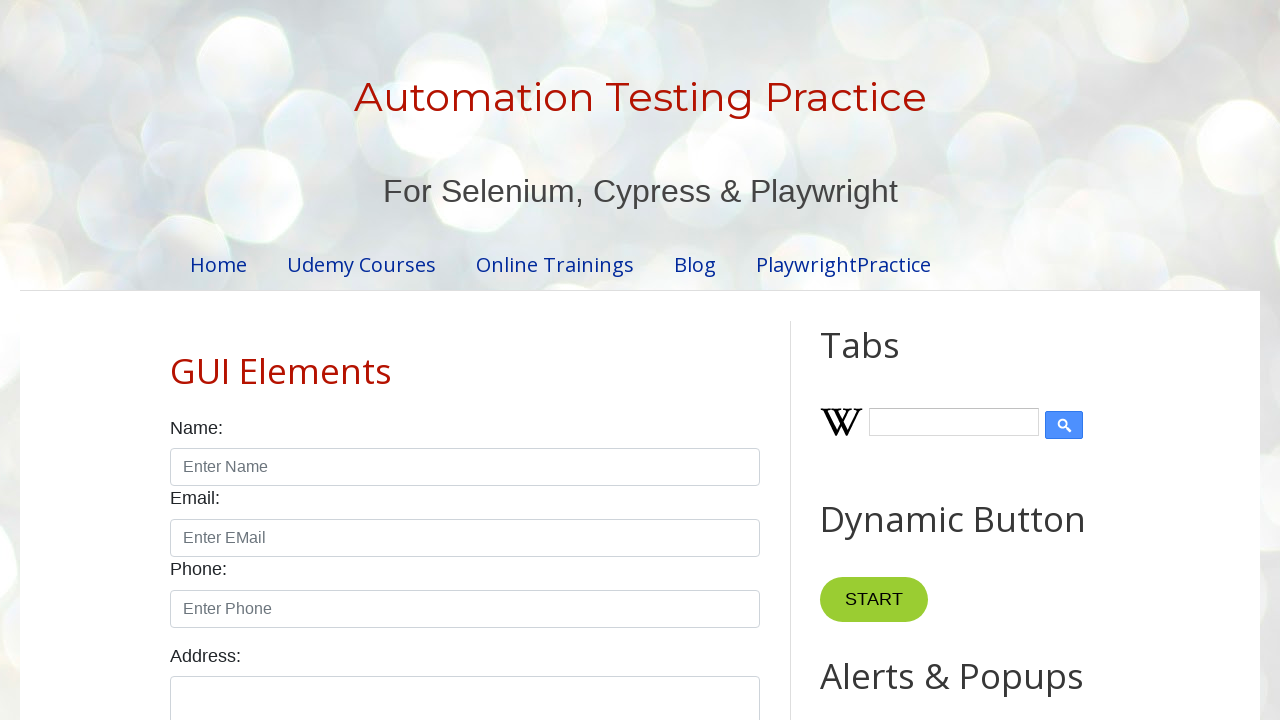

Clicked 'Simple Alert' button to trigger alert at (888, 361) on xpath=//button[normalize-space()='Simple Alert']
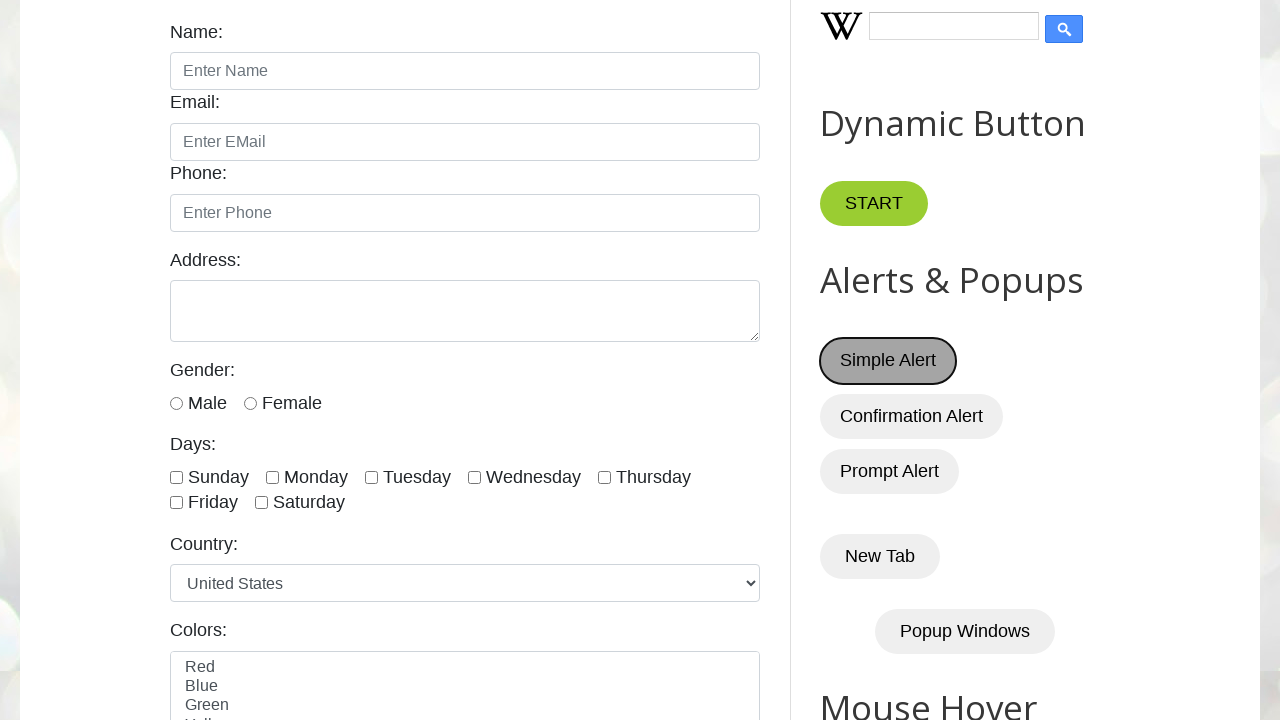

Waited 1 second for alert to be processed
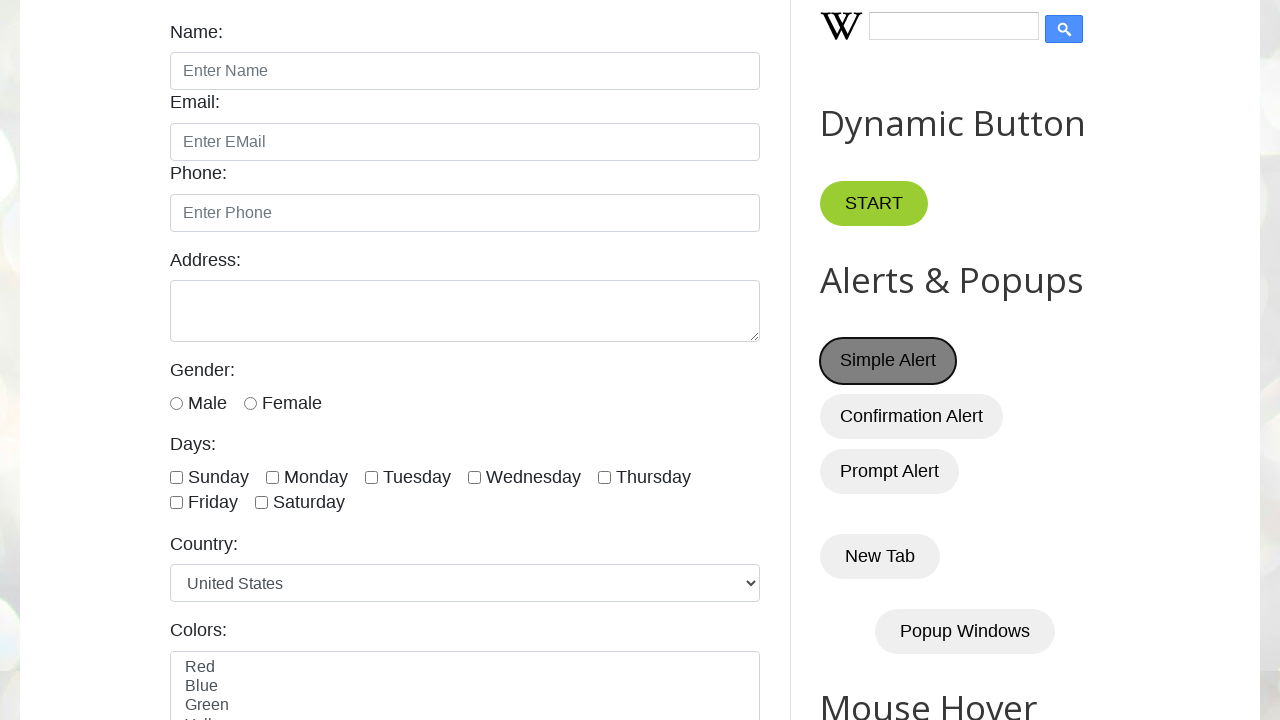

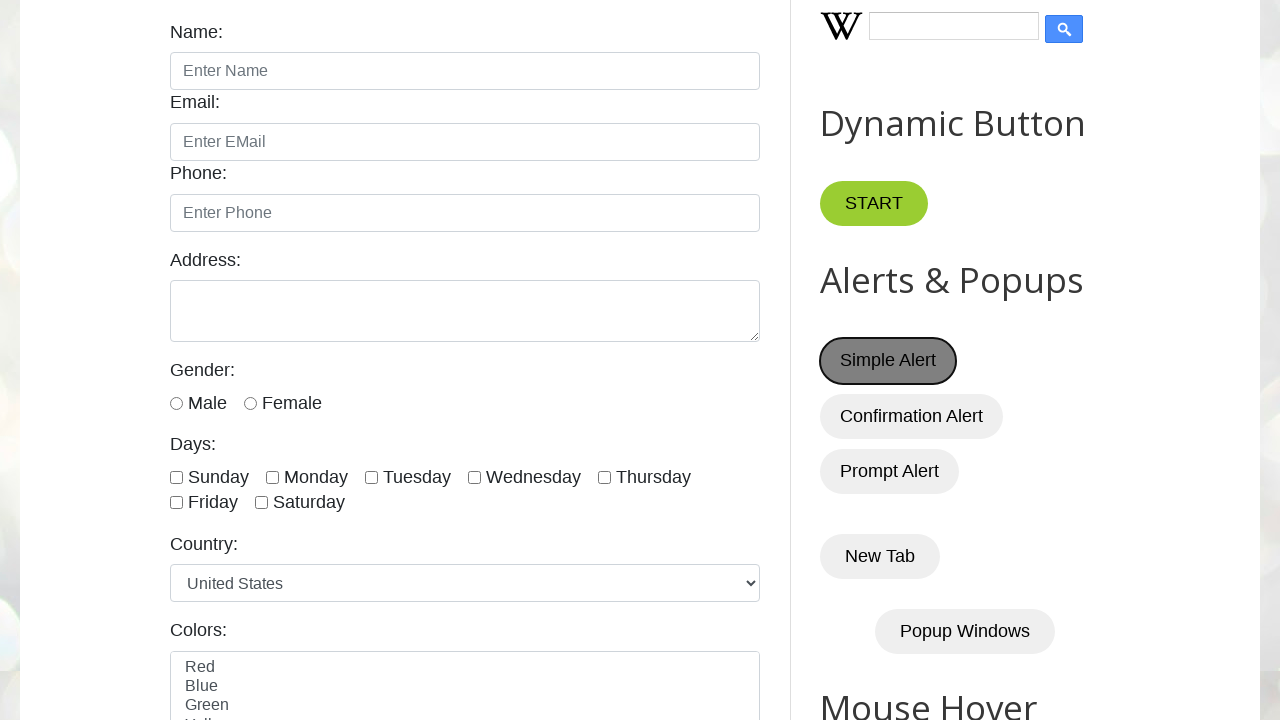